Tests mouse hover functionality by hovering over an element and clicking on the "Reload" link in the submenu that appears

Starting URL: https://www.letskodeit.com/practice

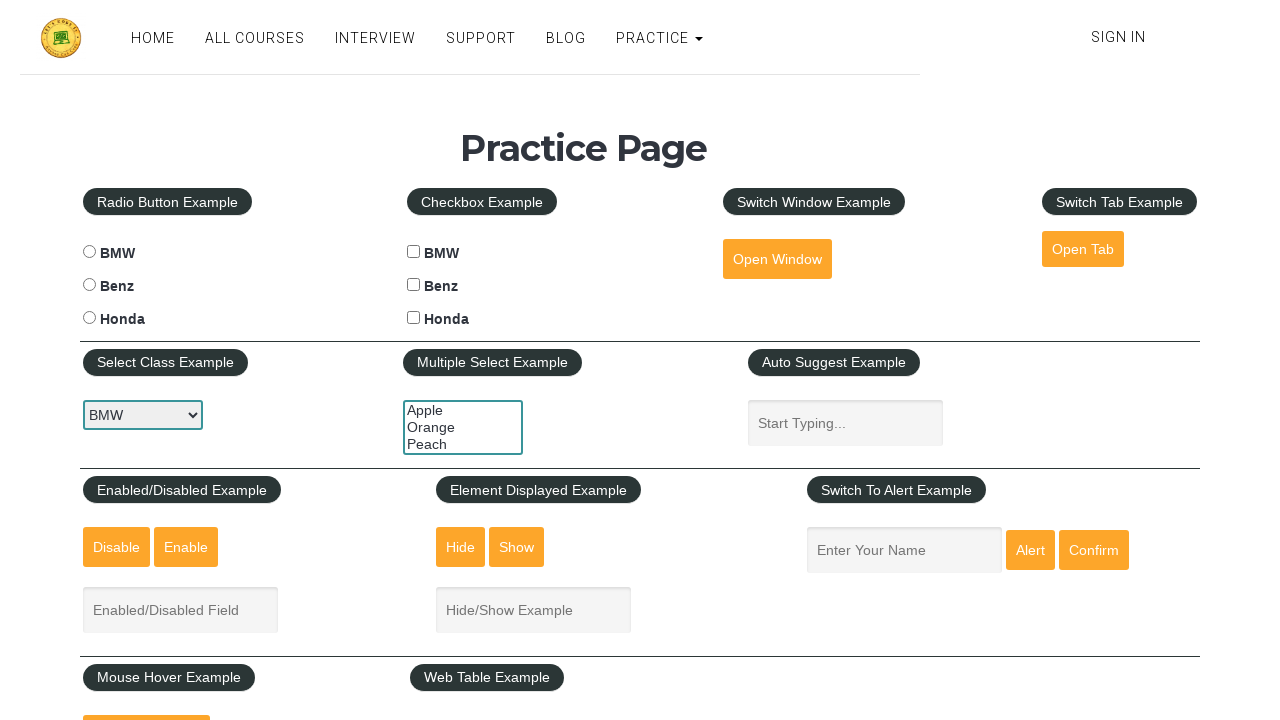

Scrolled down 600 pixels to find mouse hover element
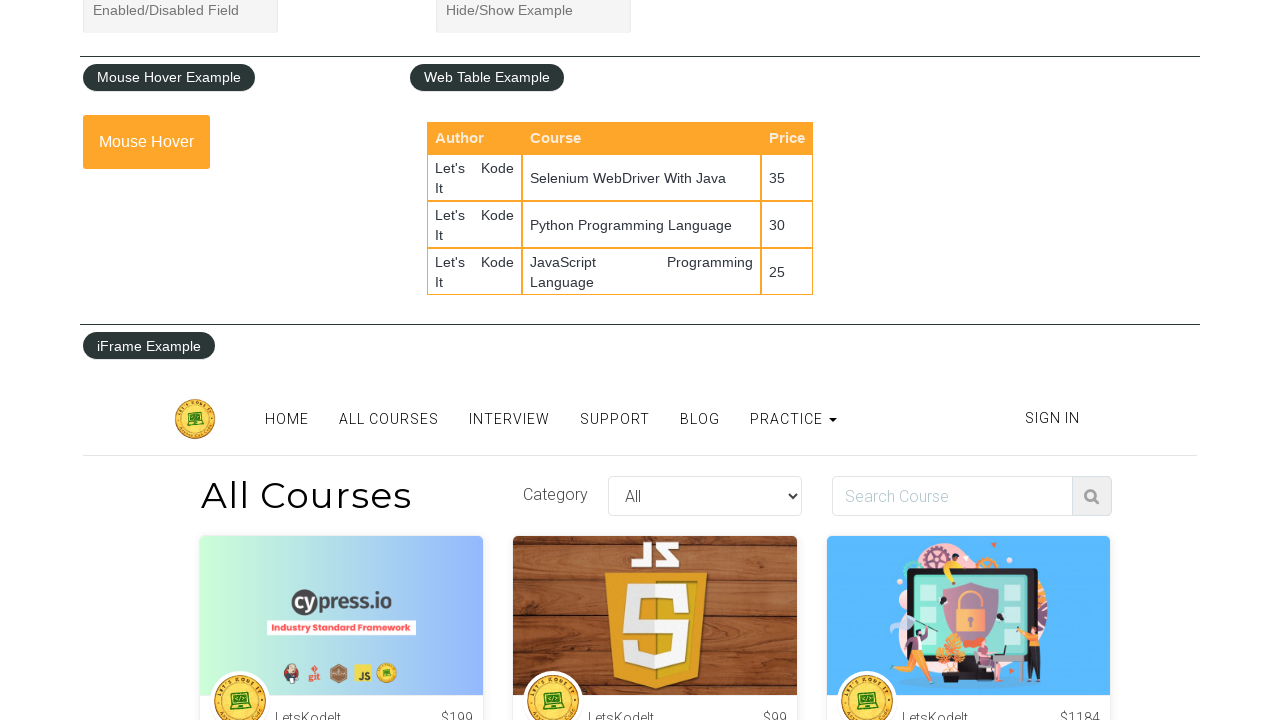

Hovered over the mouse hover button at (146, 142) on #mousehover
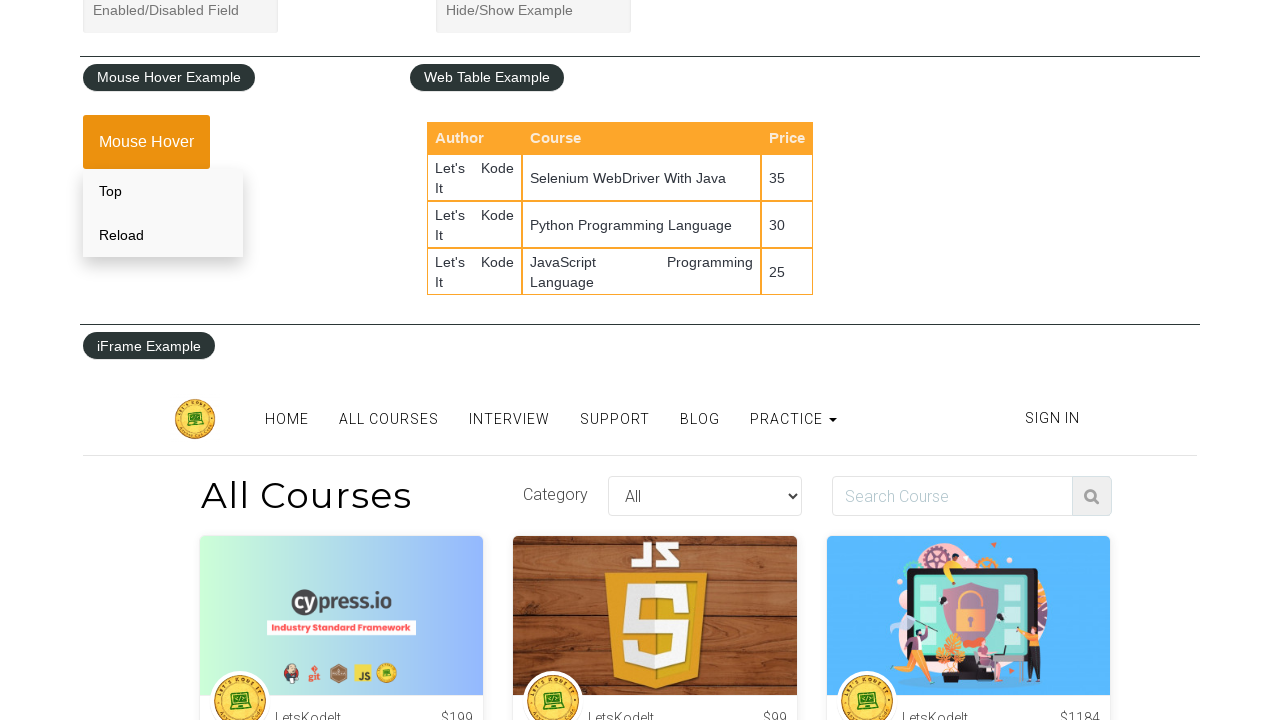

Clicked on the 'Reload' link in the submenu at (163, 235) on a:text('Reload')
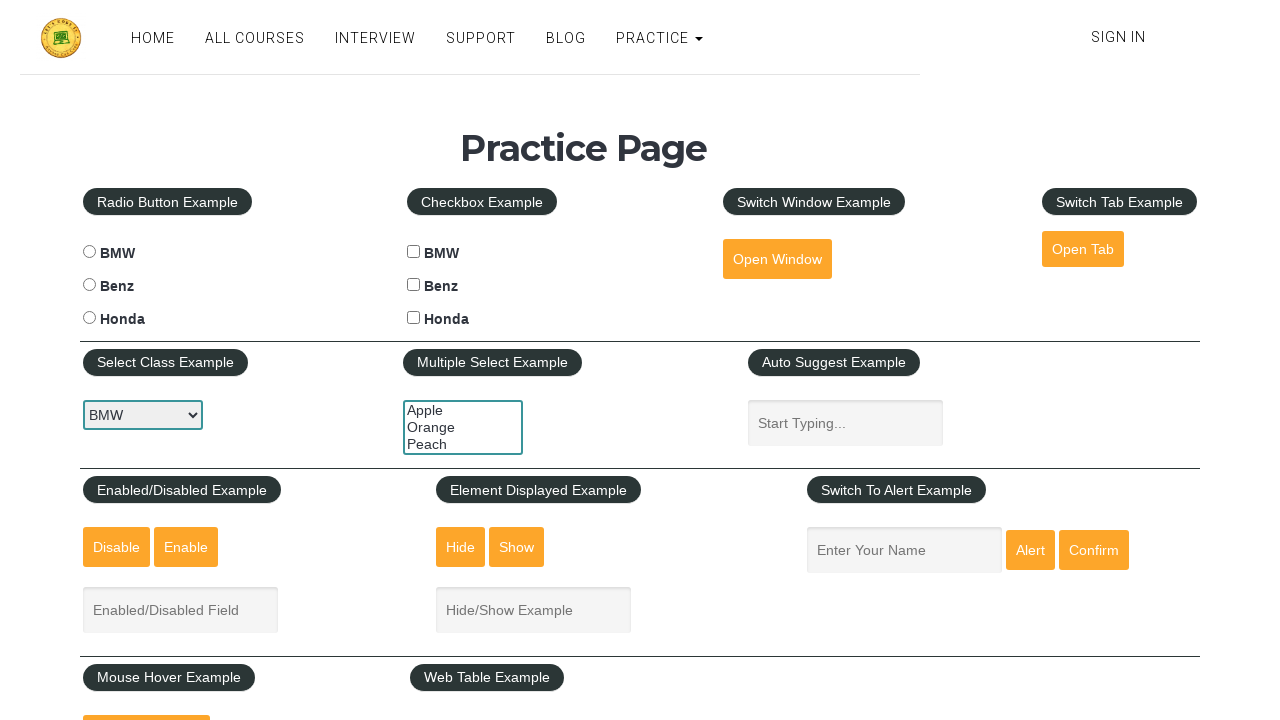

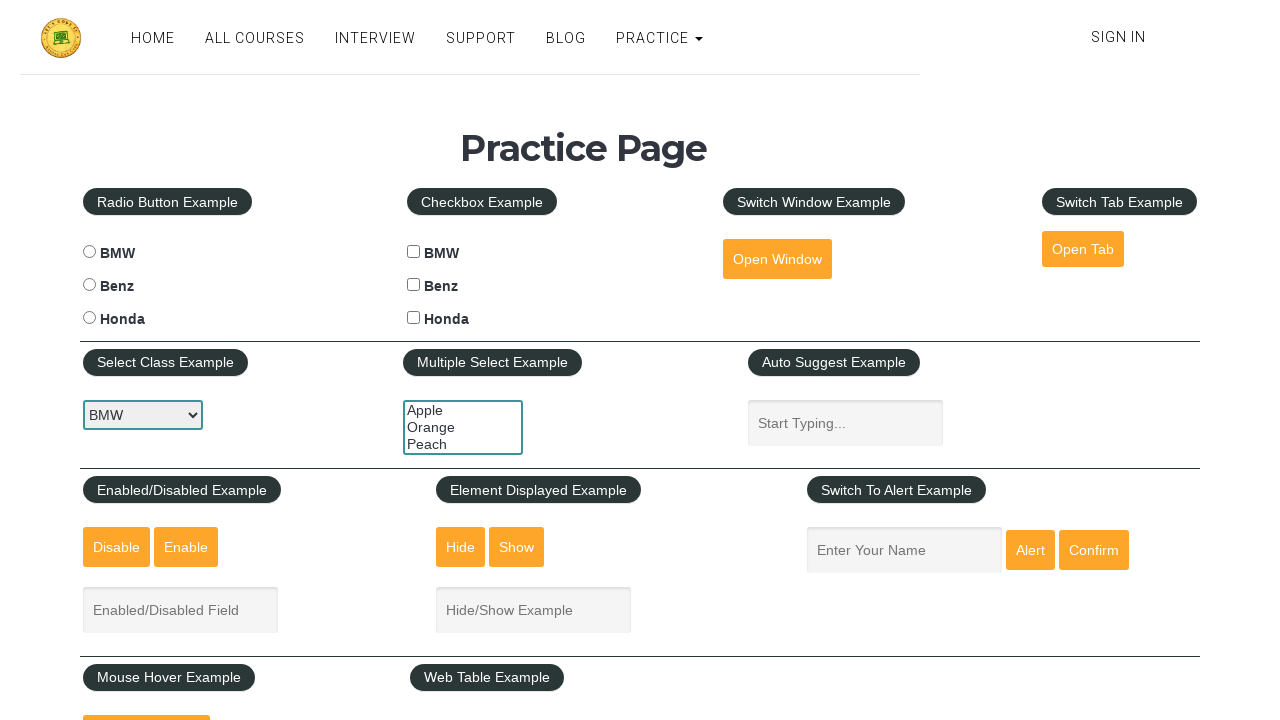